Checks the CSS color property of weekend days in the calendar widget

Starting URL: https://www.redbus.in/

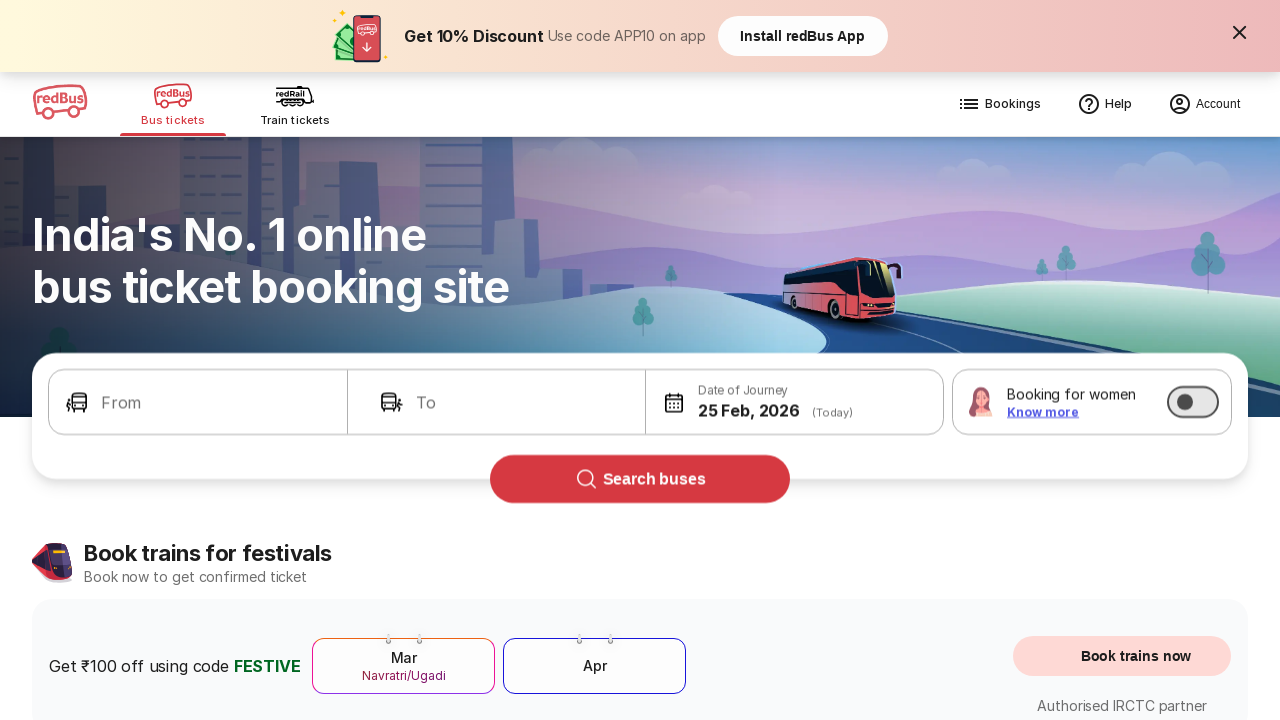

Located weekend day (8th) in January 2023 calendar
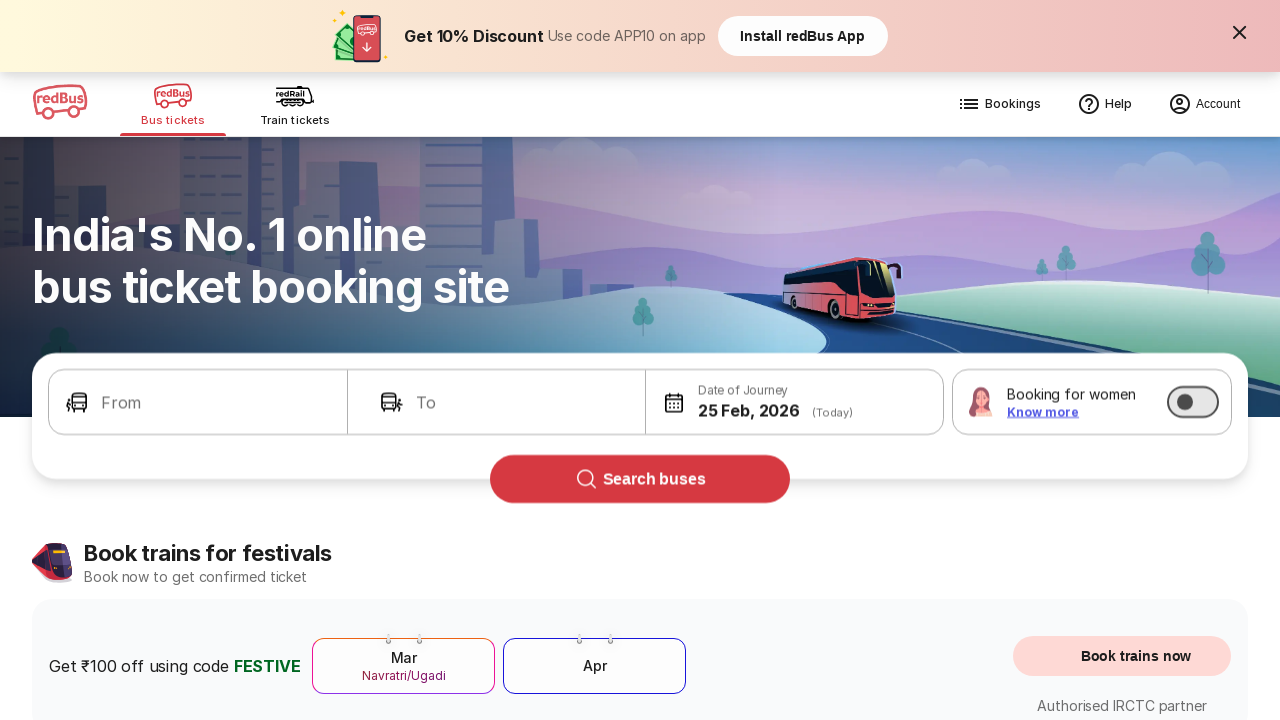

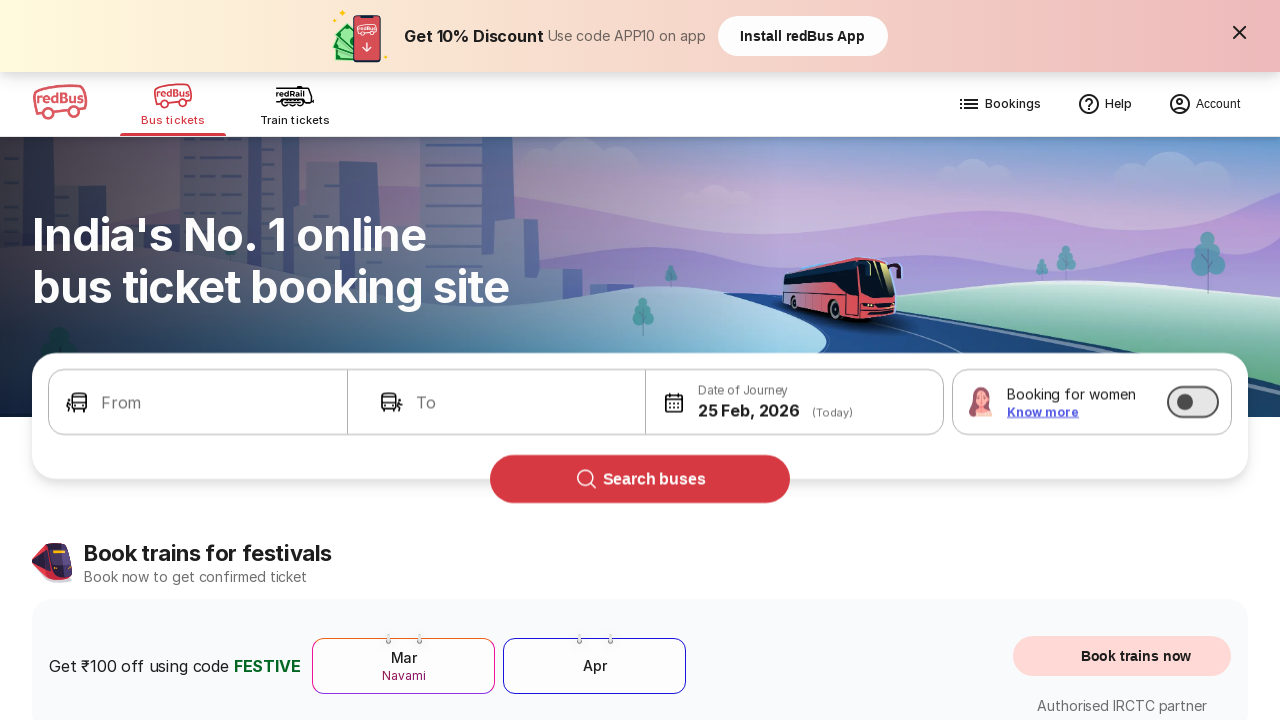